Tests entering text in a JavaScript prompt dialog by clicking the third button, typing a name, accepting the prompt, and verifying the name appears in the result message

Starting URL: https://the-internet.herokuapp.com/javascript_alerts

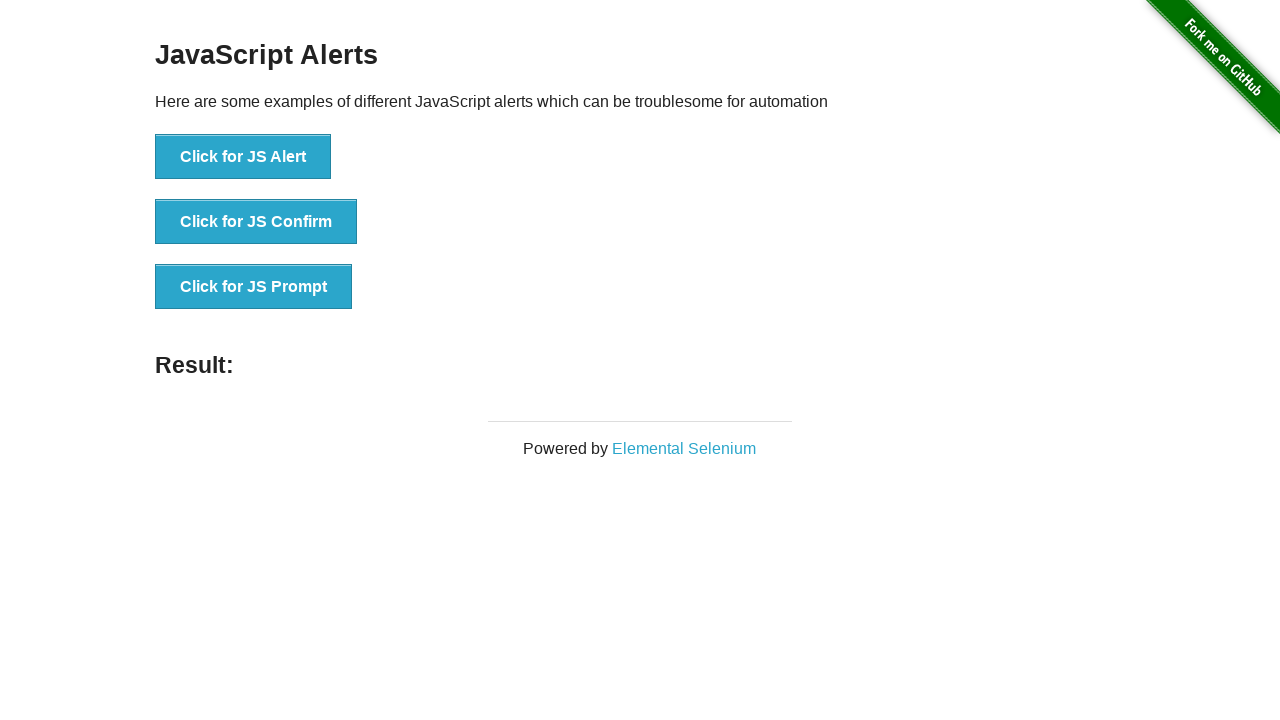

Set up dialog handler to accept prompt with name 'Kerim'
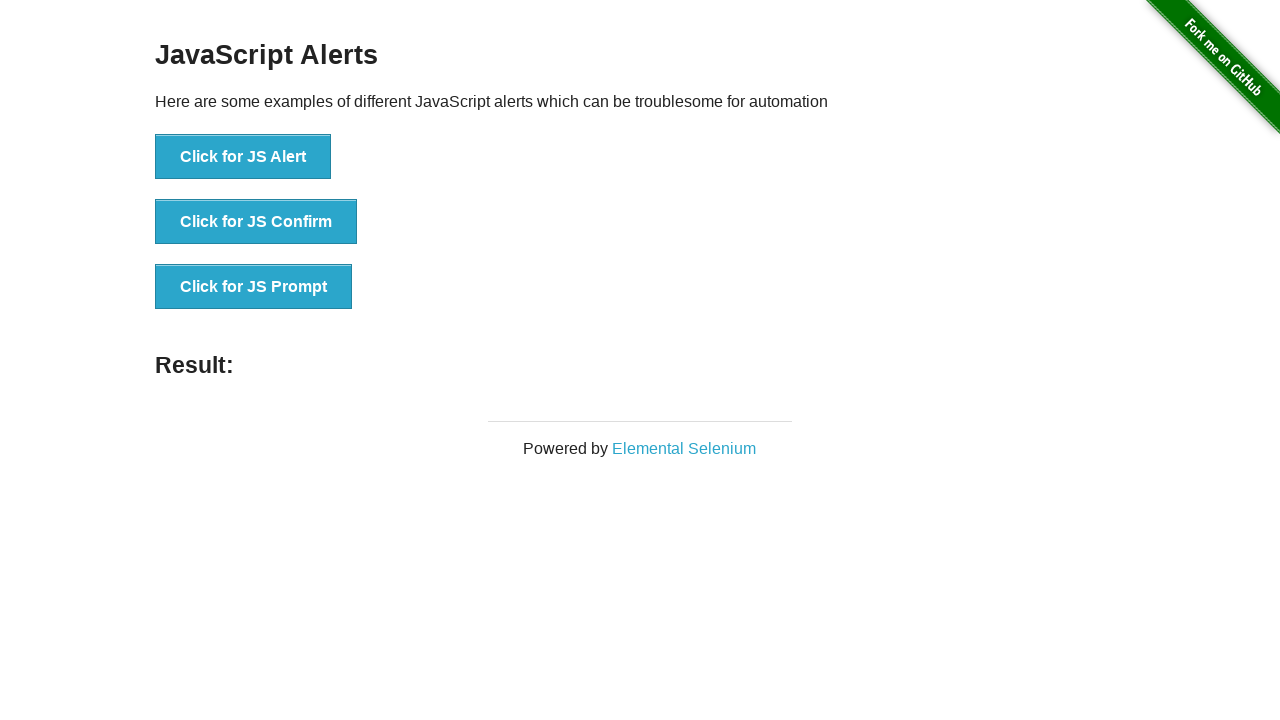

Clicked the JavaScript prompt button at (254, 287) on xpath=//button[@onclick='jsPrompt()']
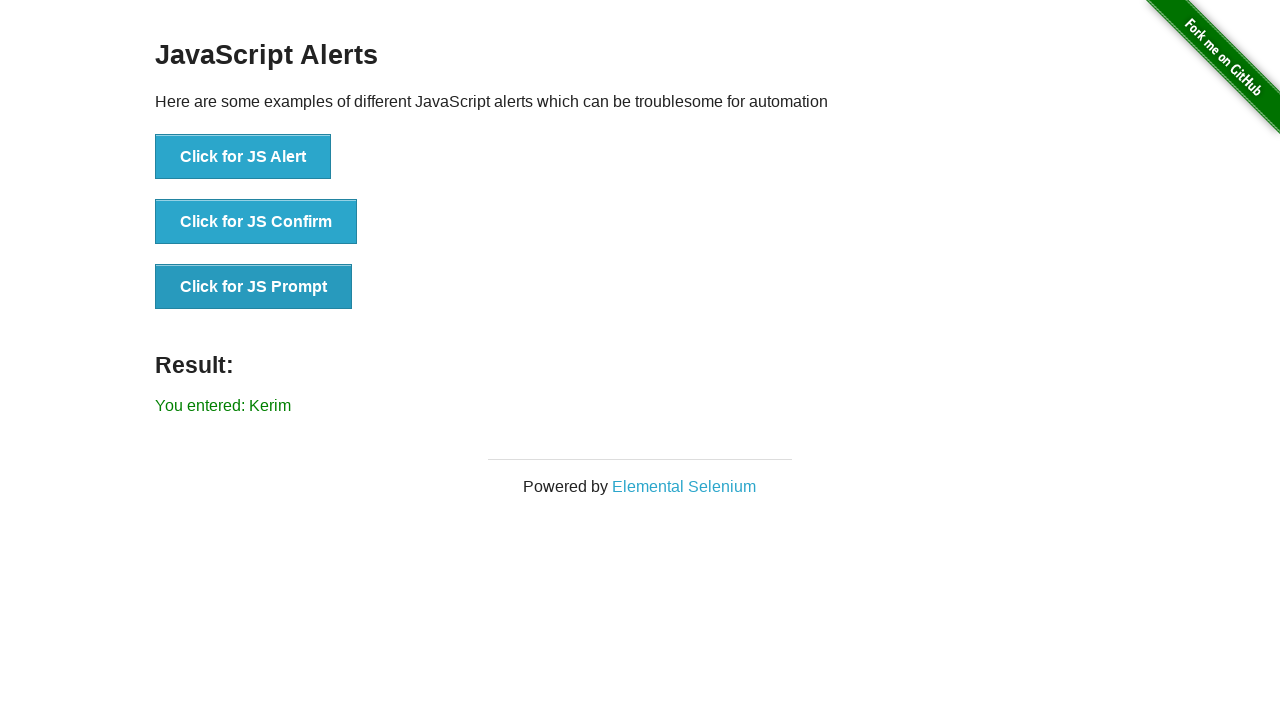

Retrieved result text from the page
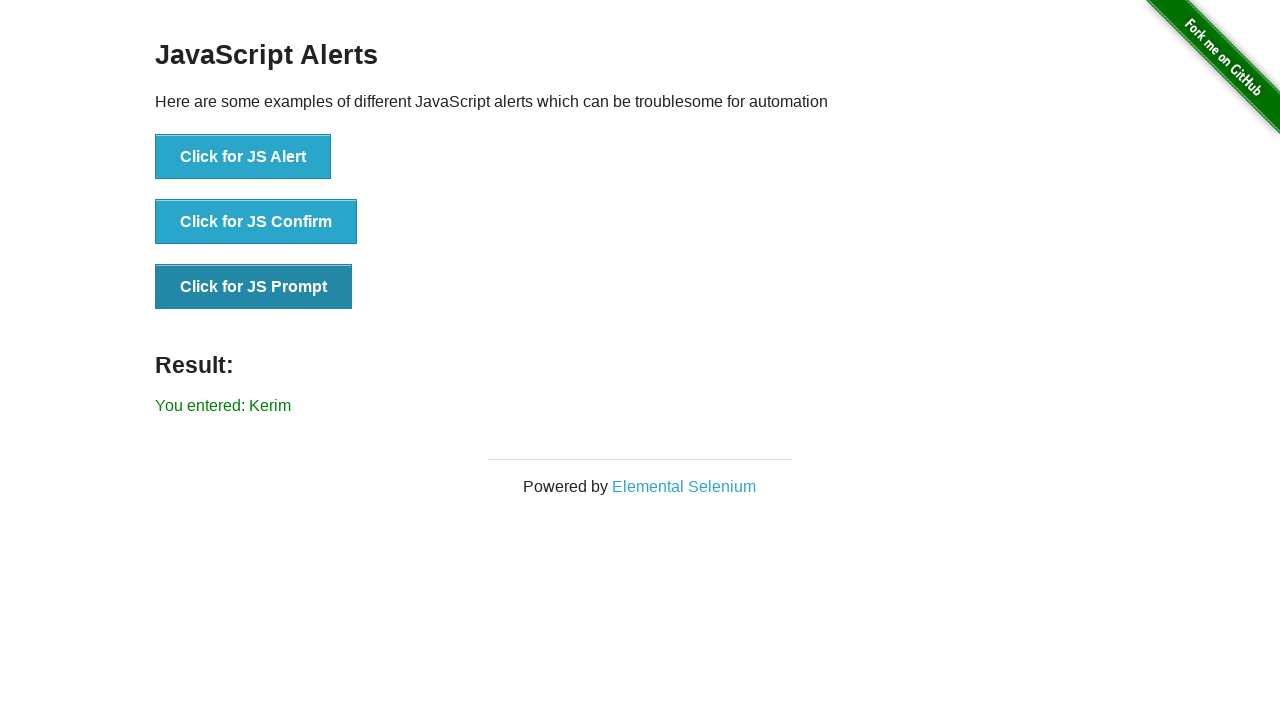

Verified that result text contains the entered name 'Kerim'
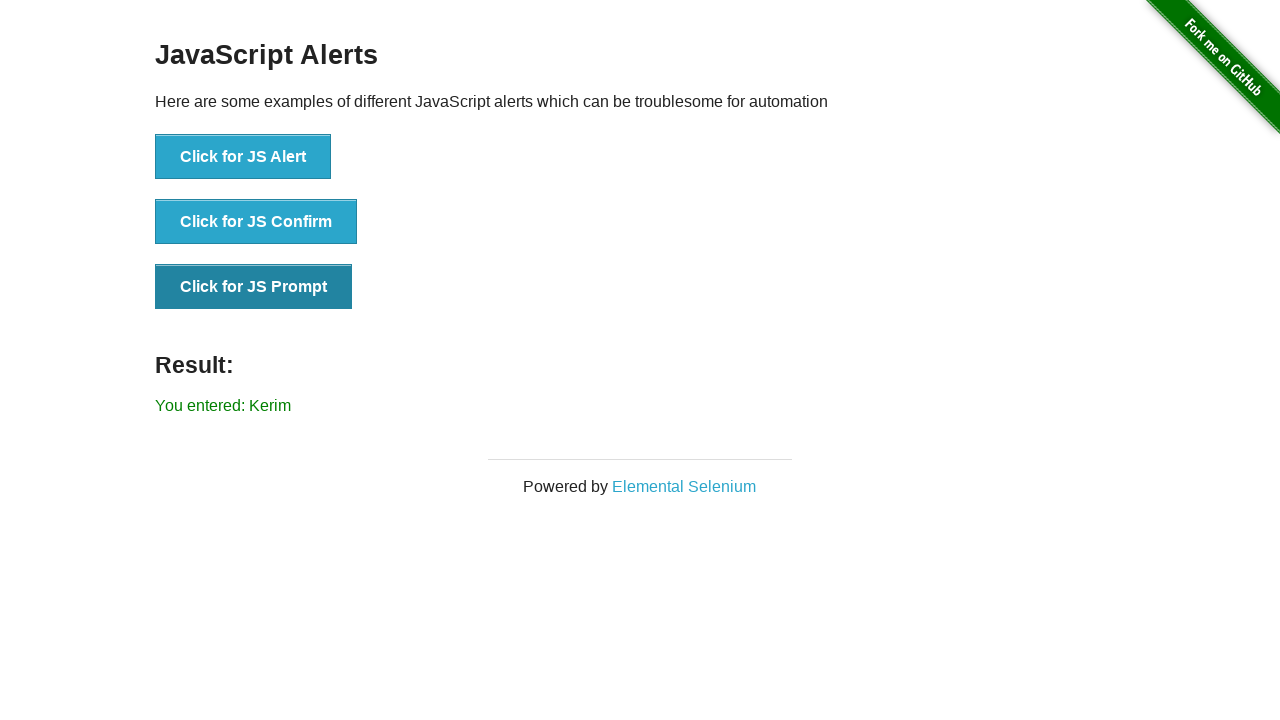

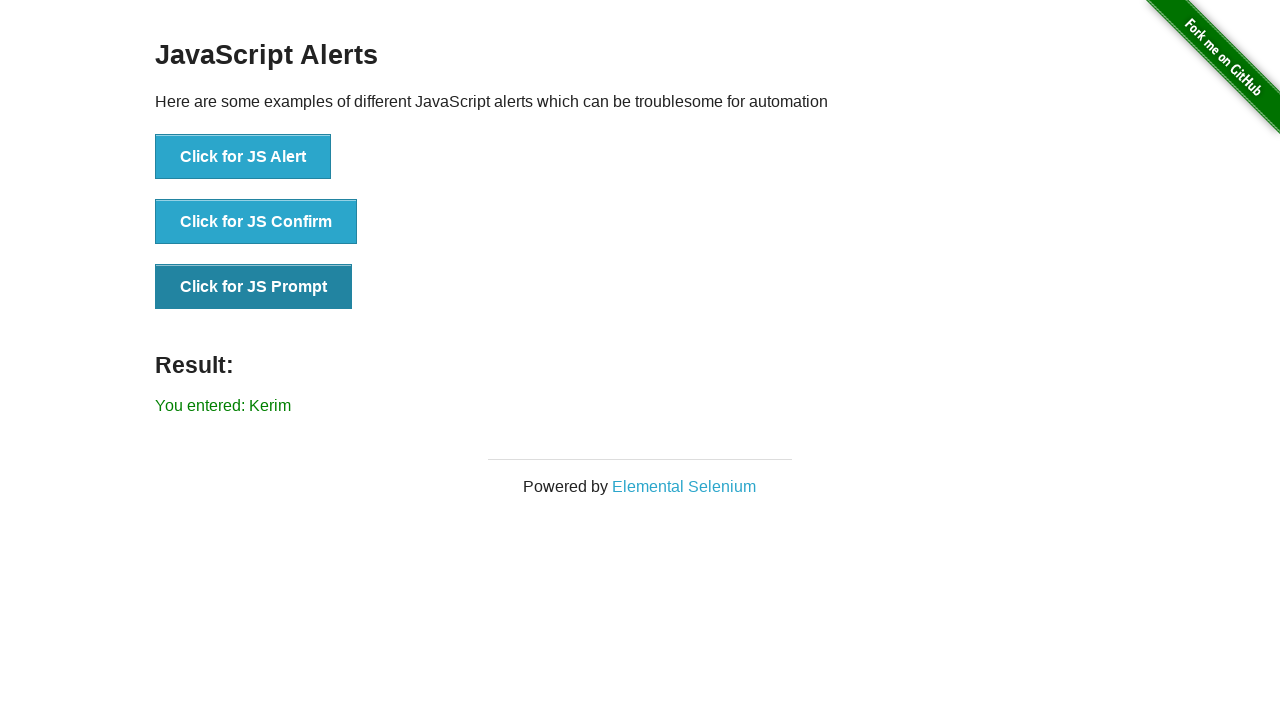